Navigates through the first 5 pages of Indeed job search results by clicking the Next button repeatedly

Starting URL: https://www.indeed.com/q-receptionist-l-Omaha,-NE-jobs.html

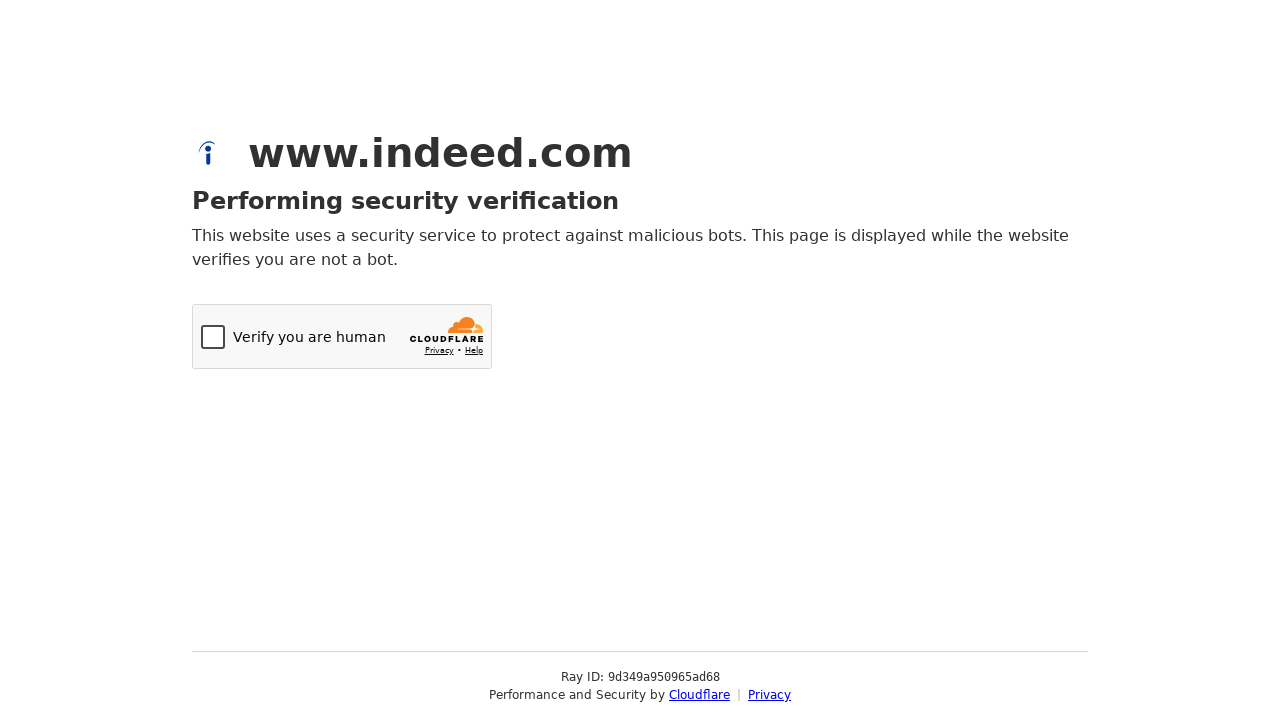

Navigated to Indeed job search page for receptionist positions in Omaha, NE
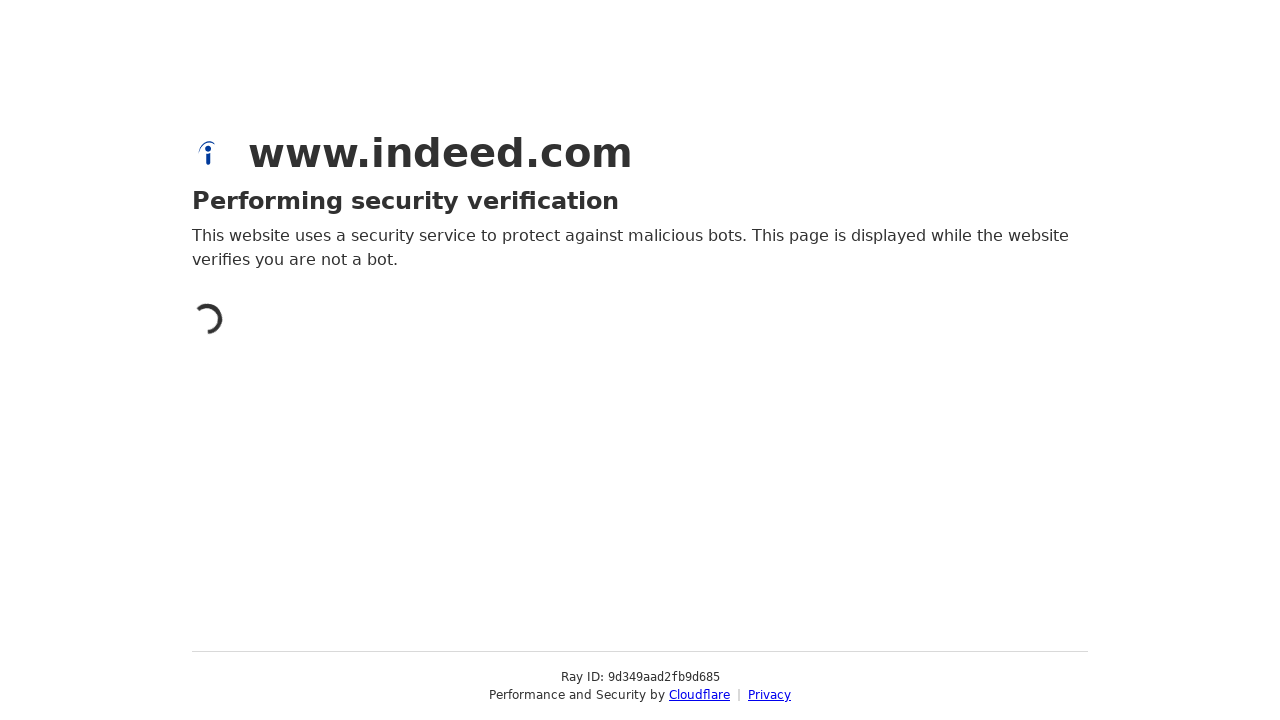

Failed to navigate to page 2: Page.wait_for_selector: Timeout 10000ms exceeded.
Call log:
  - waiting for locator("a[aria-label='Next']") to be visible

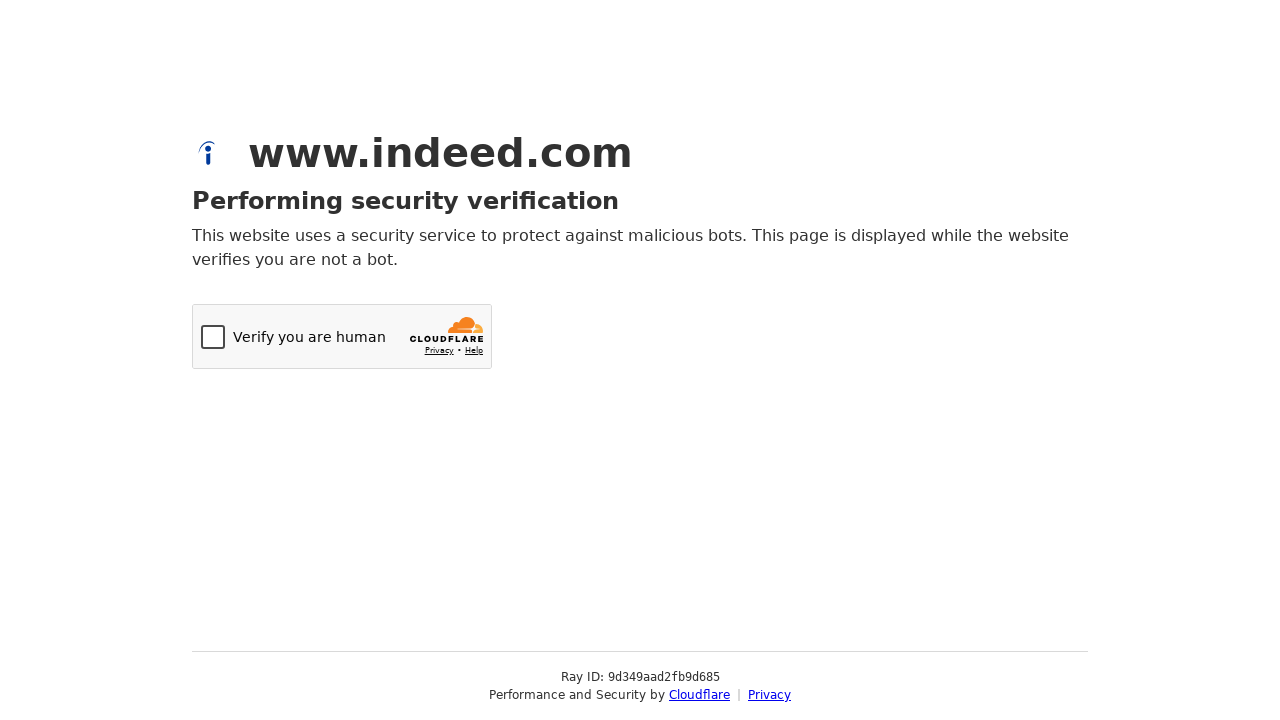

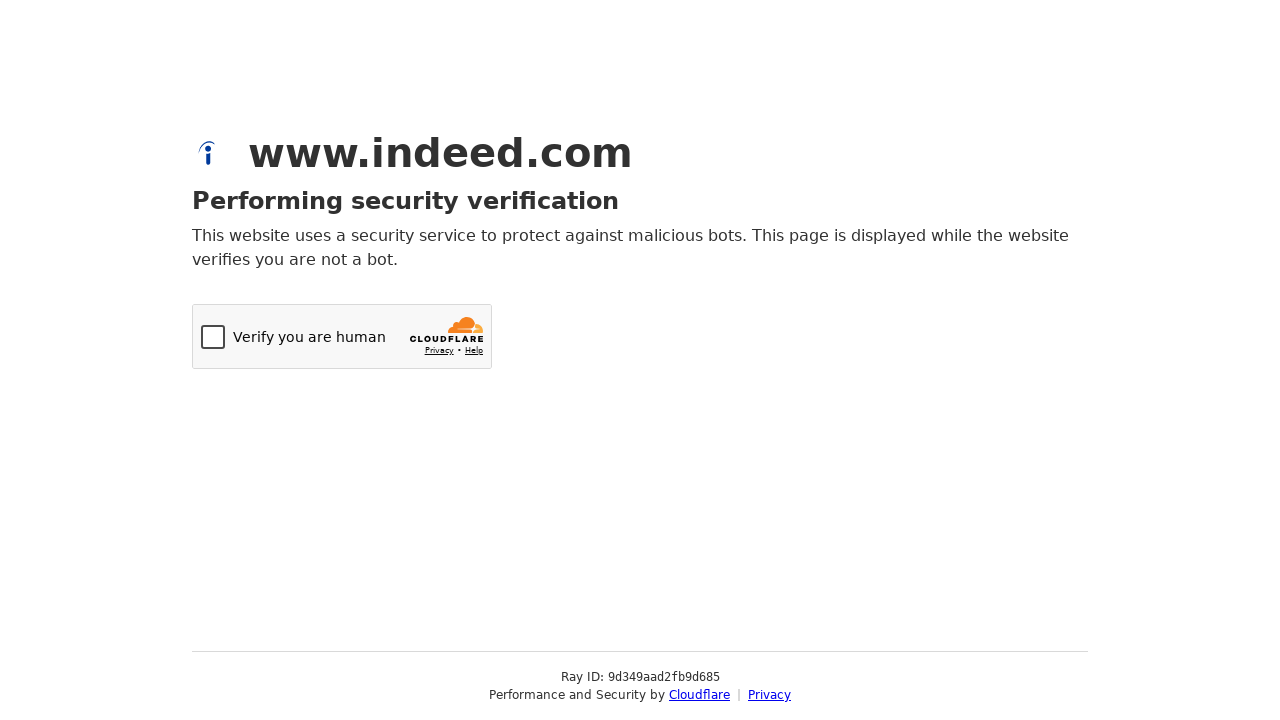